Tests the navigation flow on a medical appointment demo site by clicking the "Make Appointment" button and verifying it redirects to the login page.

Starting URL: https://katalon-demo-cura.herokuapp.com/

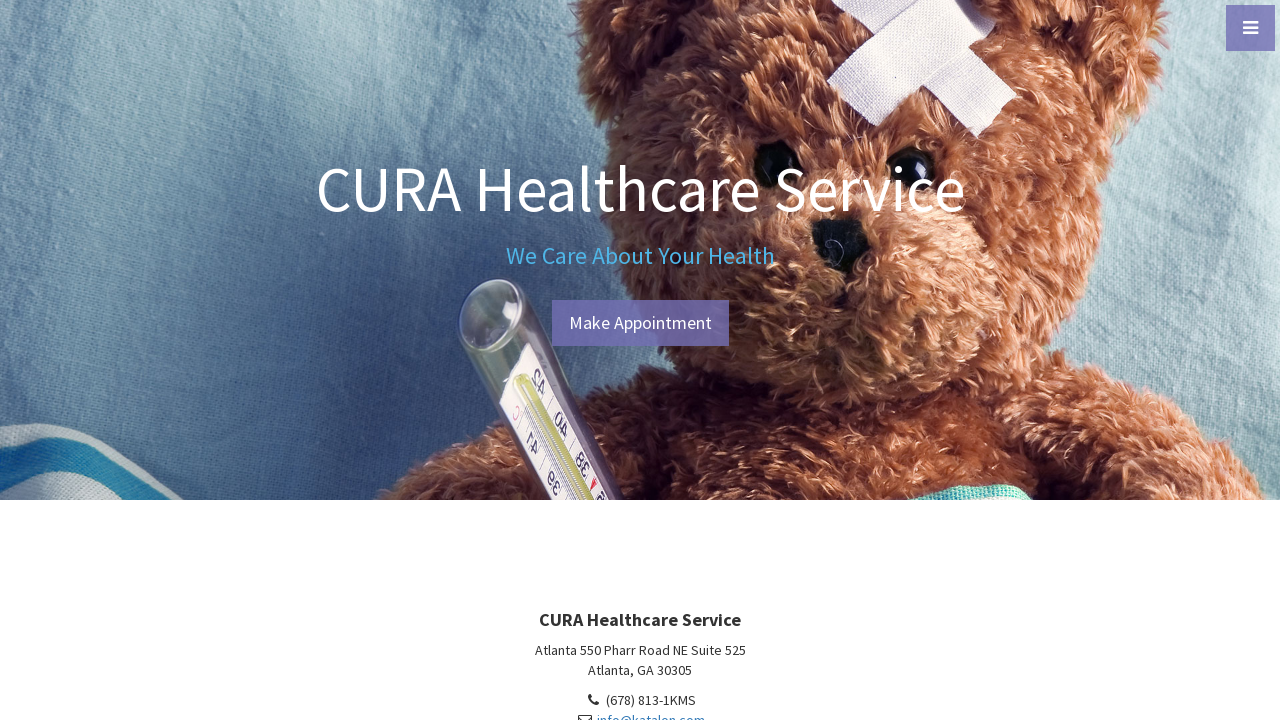

Clicked 'Make Appointment' button at (640, 323) on #btn-make-appointment
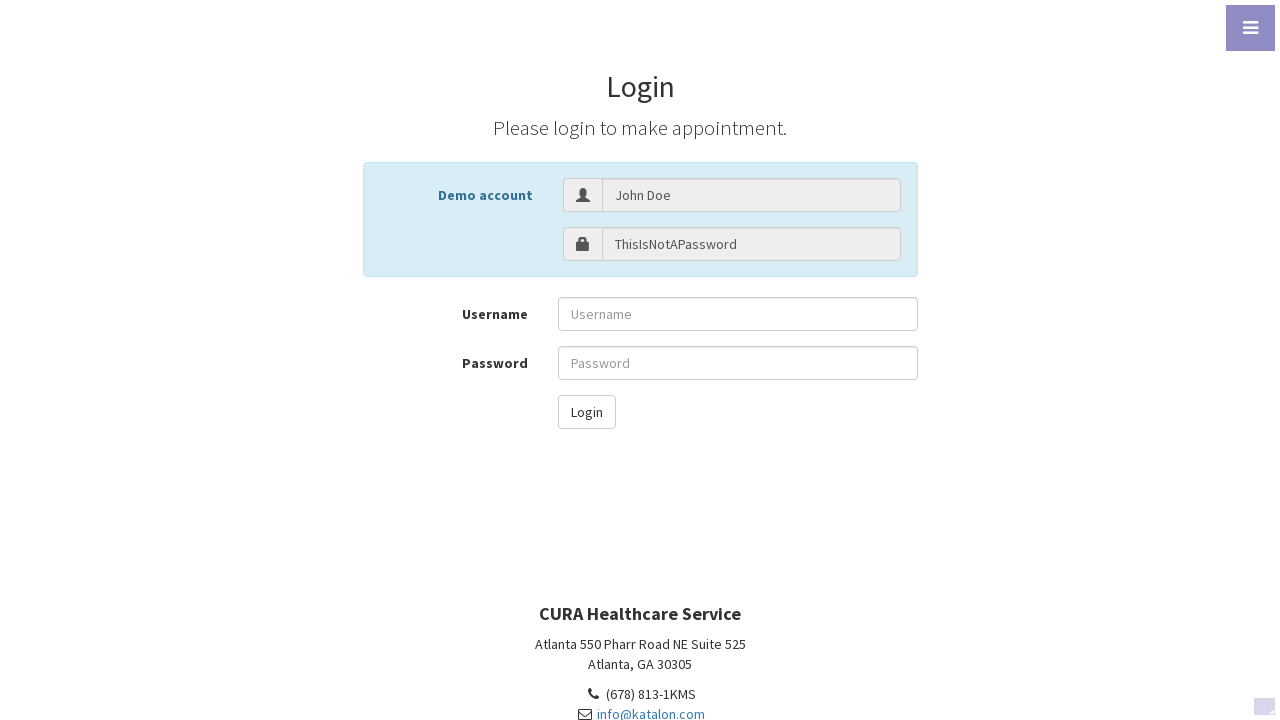

Verified navigation to login page at https://katalon-demo-cura.herokuapp.com/profile.php#login
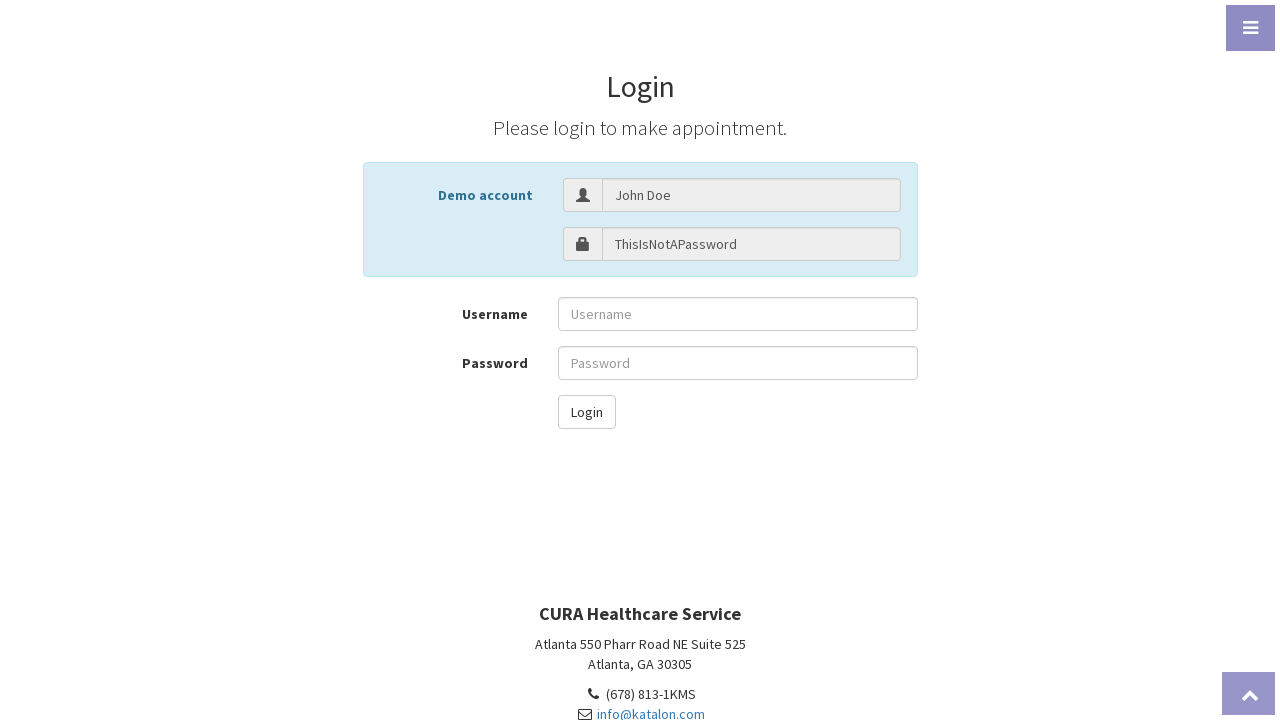

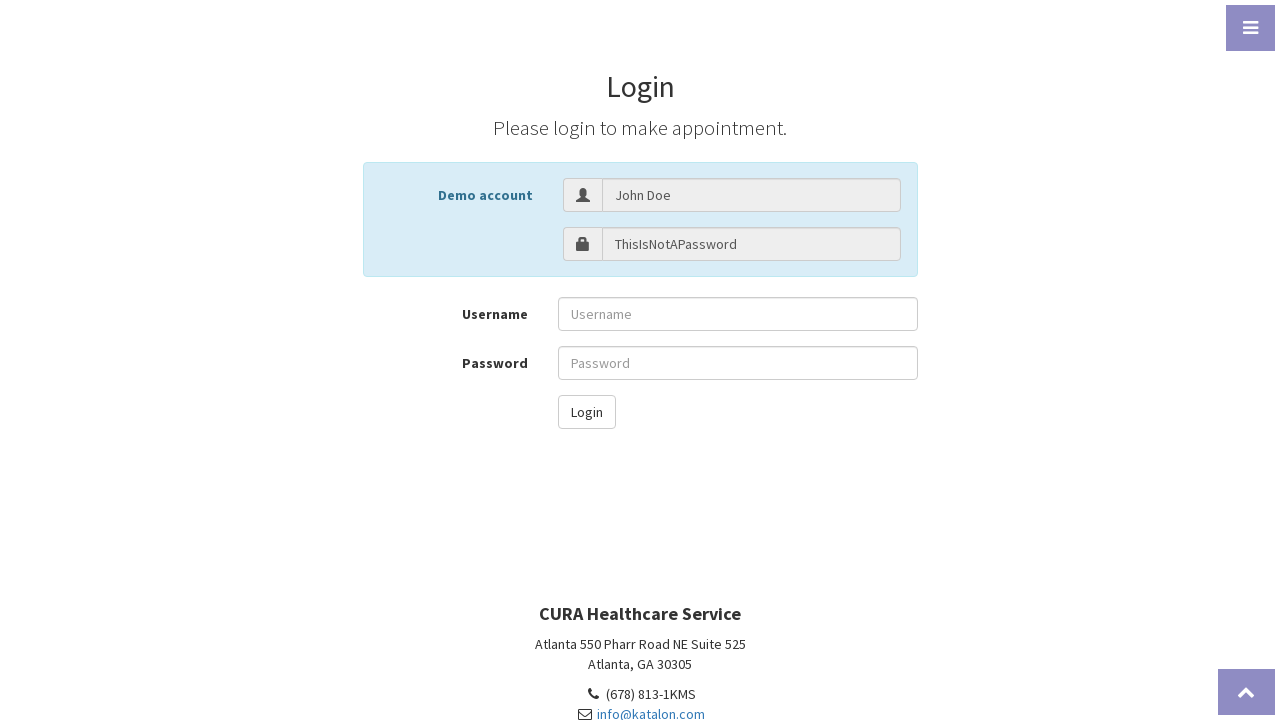